Tests jQuery UI multiple slider functionality by switching to an iframe and dragging multiple sliders (master horizontal slider and two vertical sliders) to different positions.

Starting URL: https://jqueryui.com/slider/#multiple-vertical

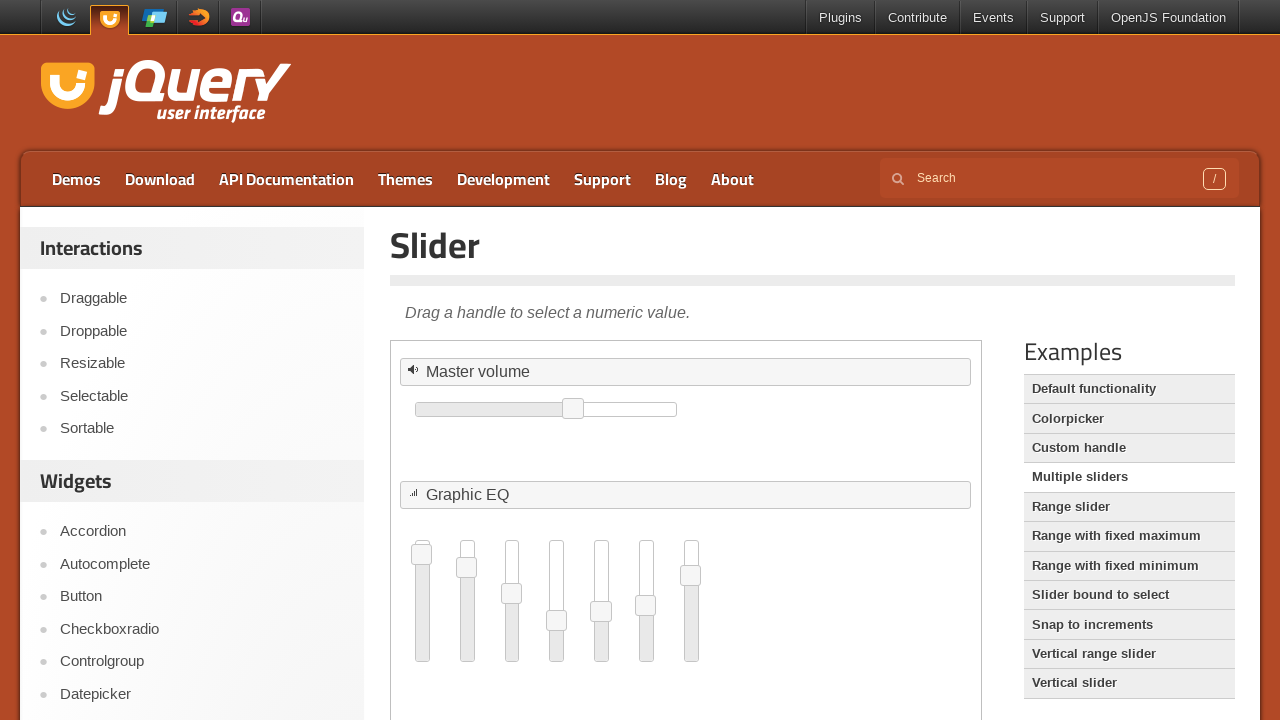

Located demo iframe
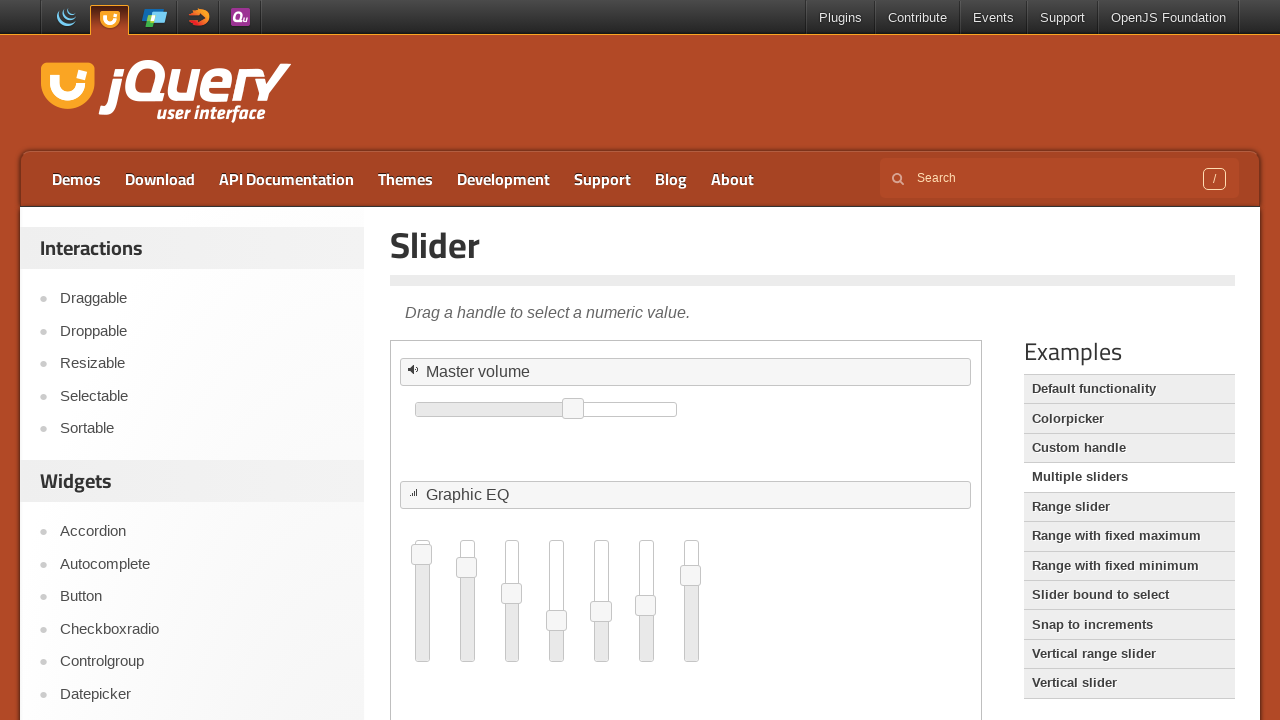

Located master horizontal slider
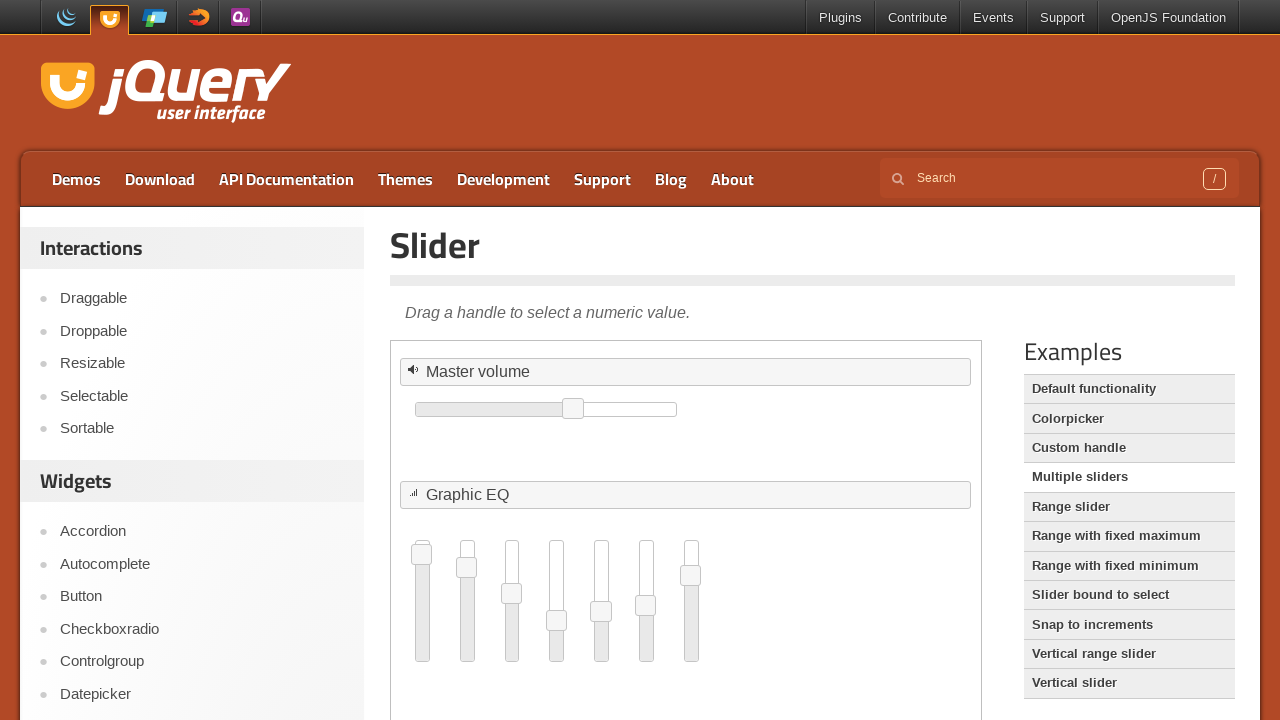

Got bounding box of master slider
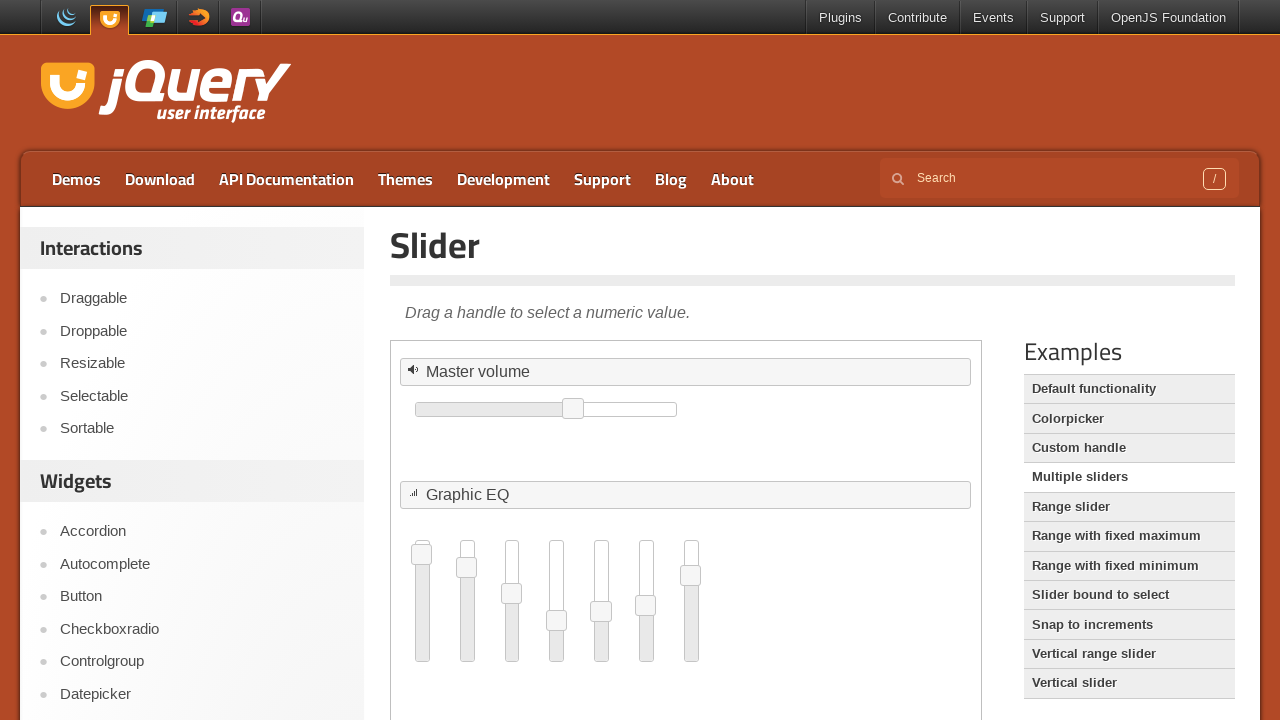

Moved mouse to master slider center position at (573, 409)
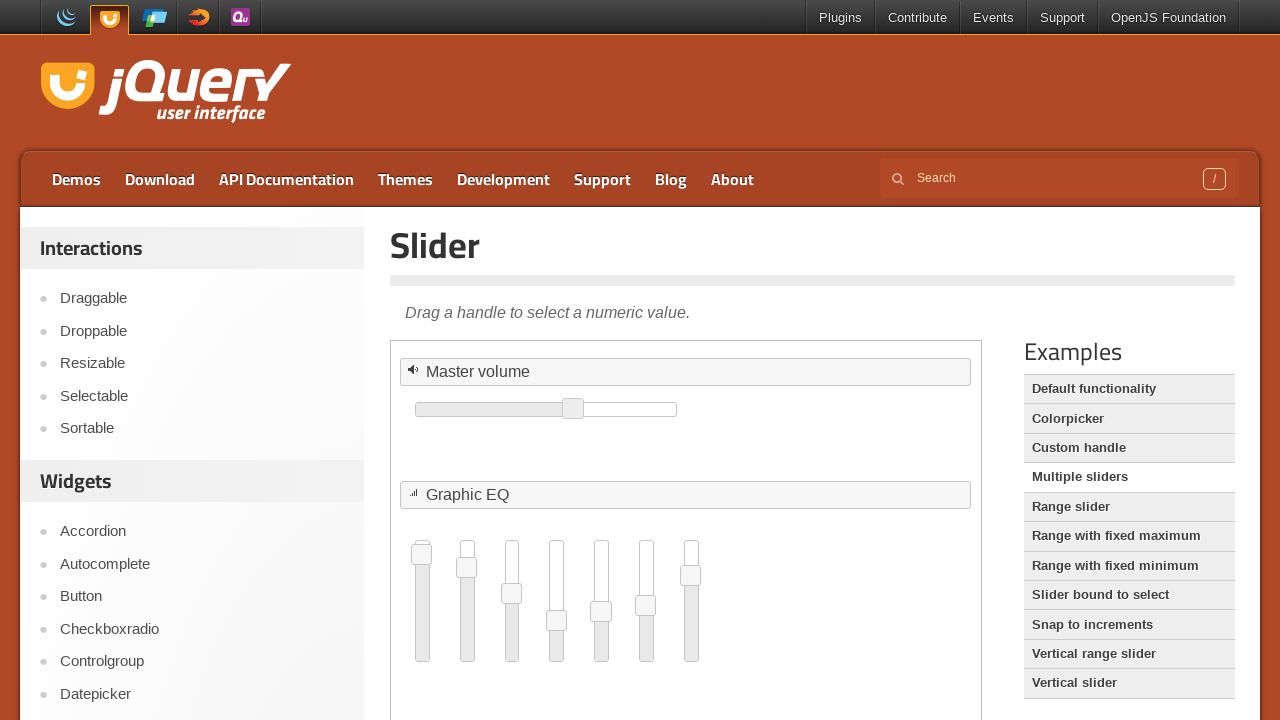

Pressed mouse button down on master slider at (573, 409)
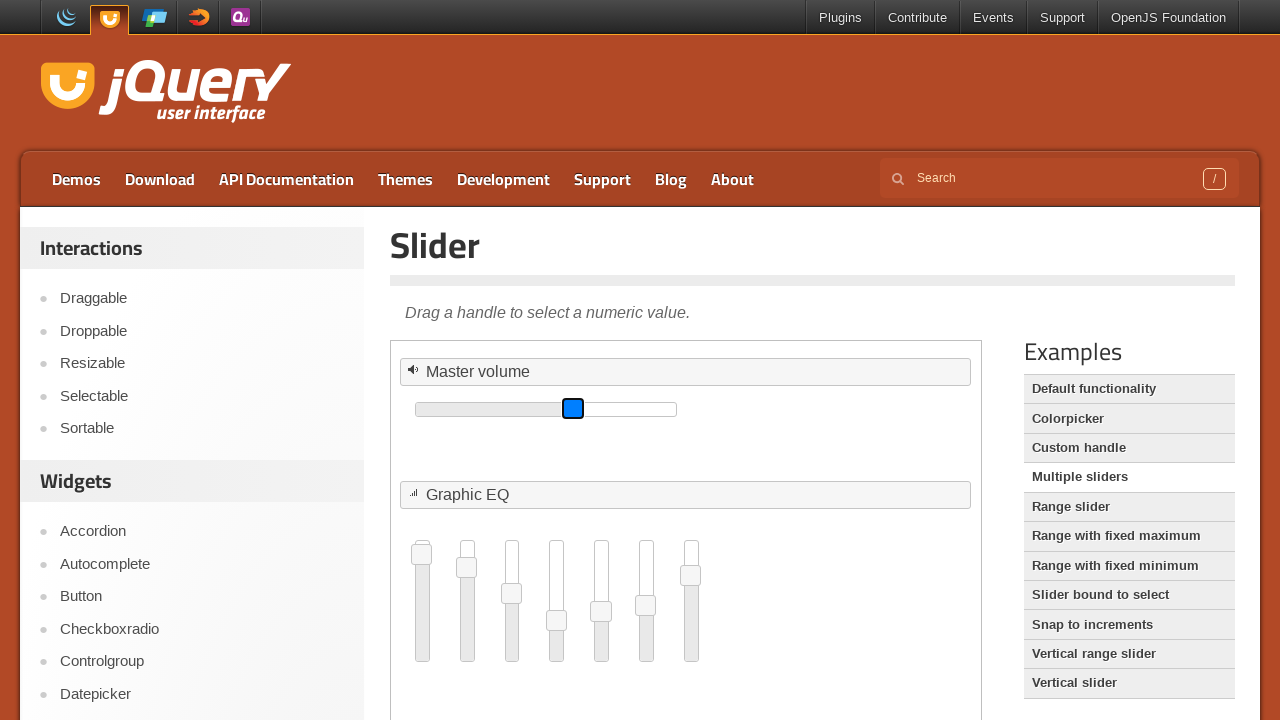

Dragged master slider 40 pixels to the left at (533, 409)
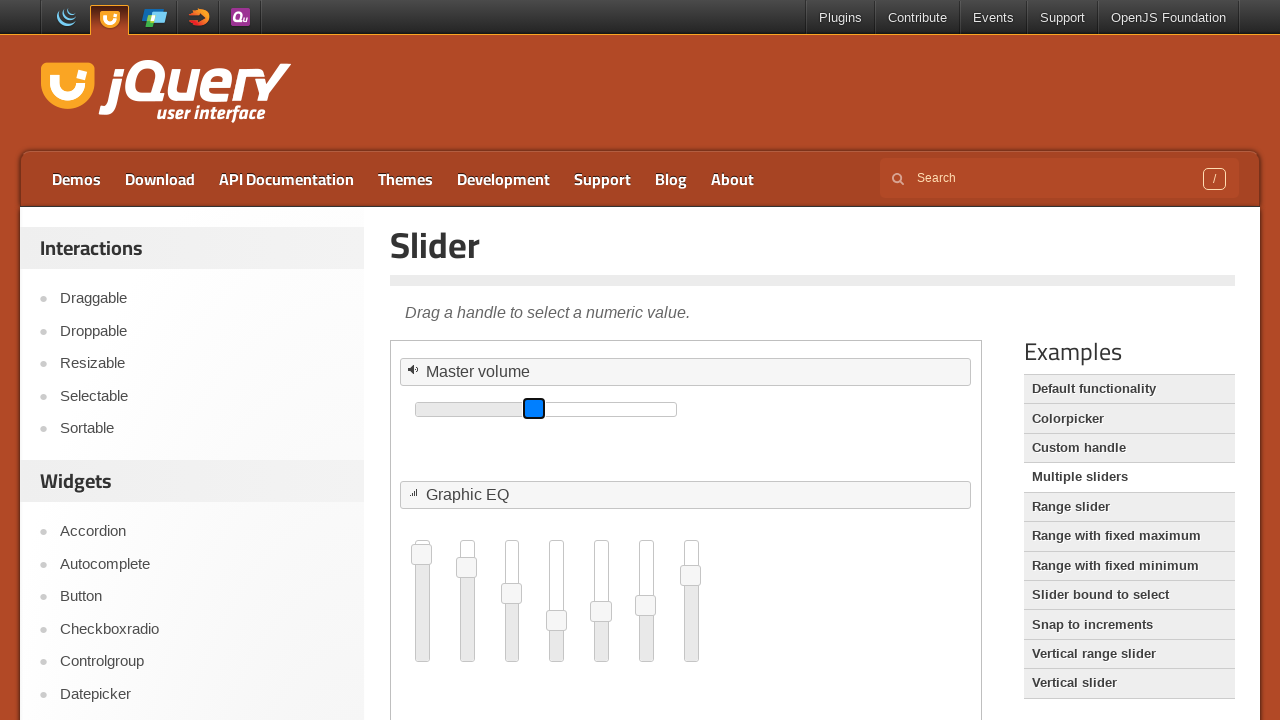

Released mouse button on master slider at (533, 409)
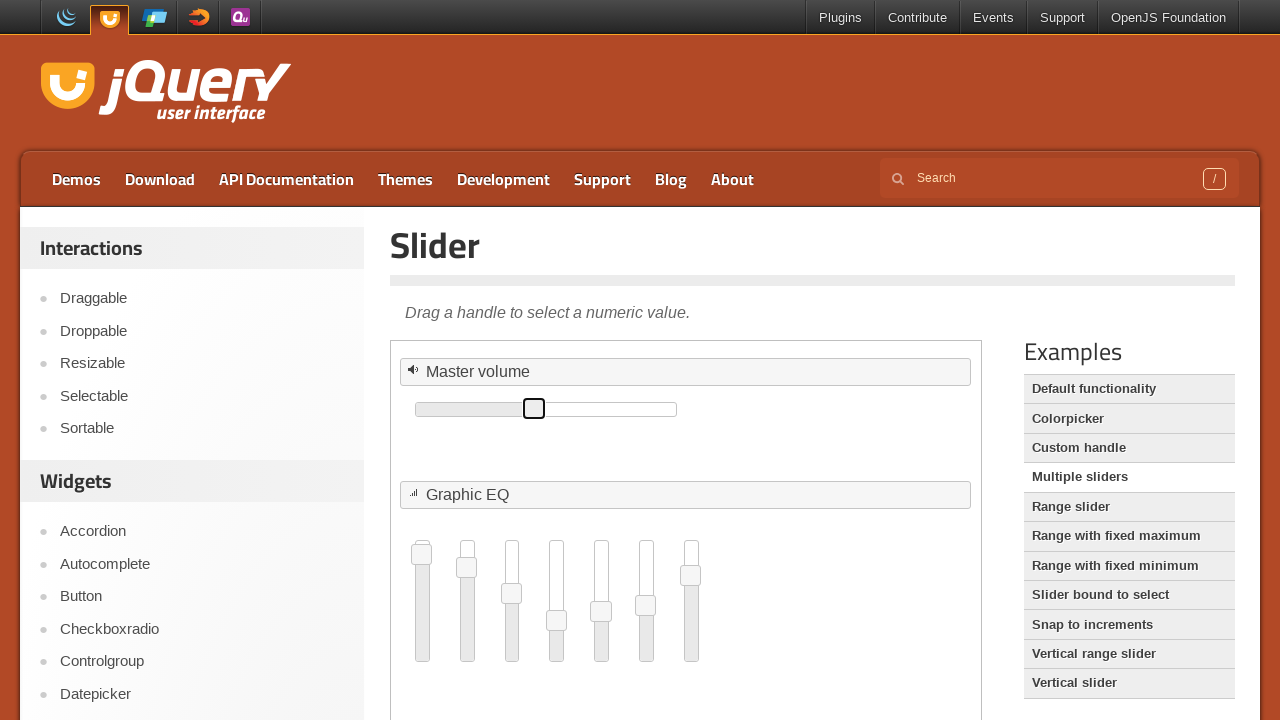

Located first vertical slider
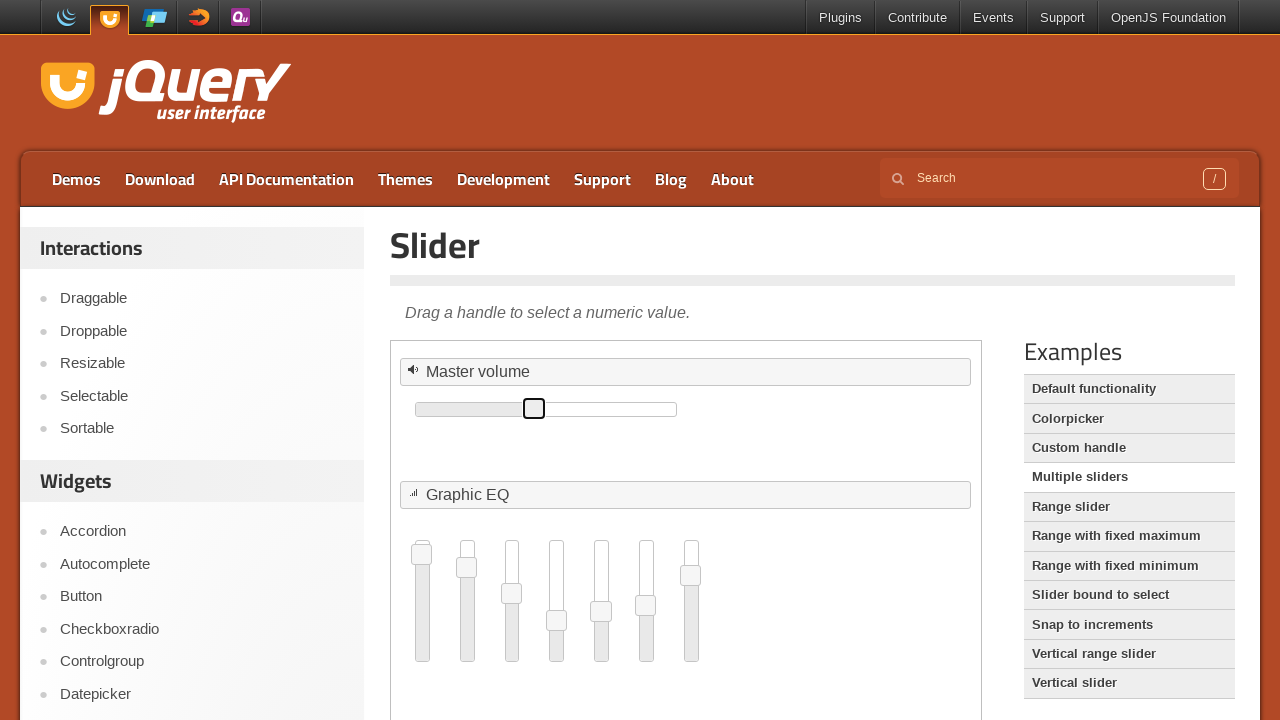

Scrolled first vertical slider into view
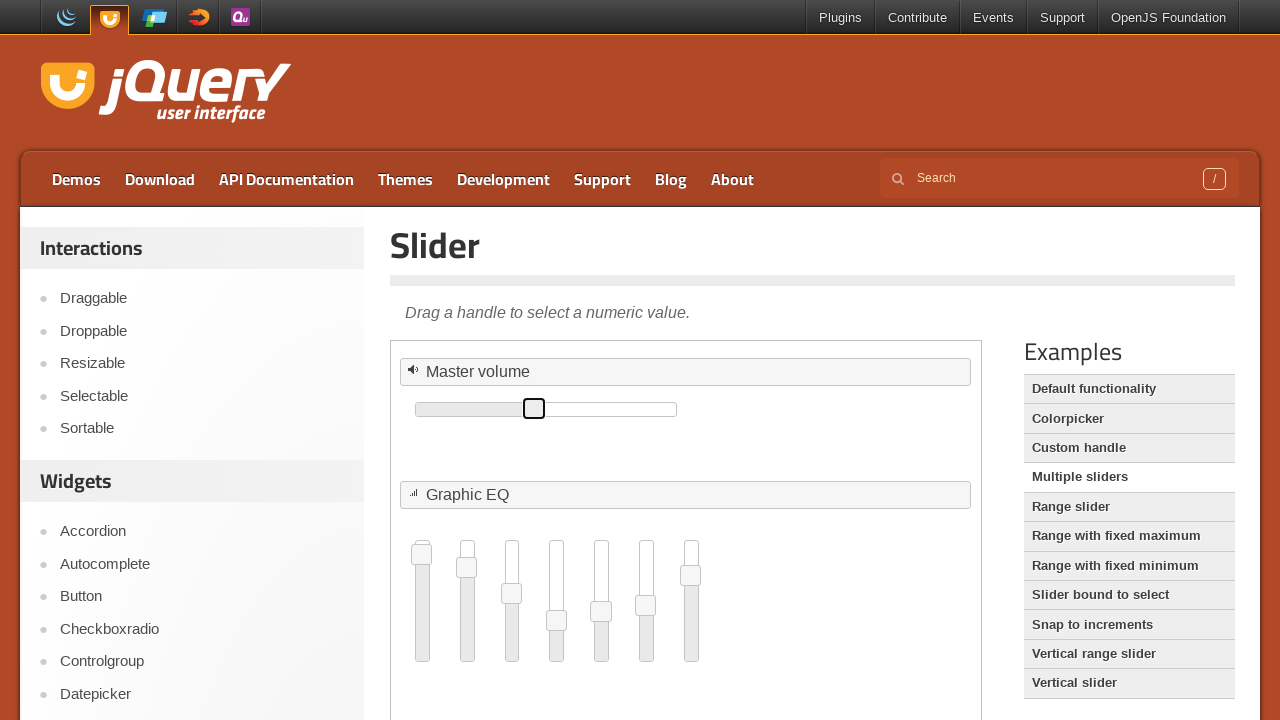

Got bounding box of first vertical slider
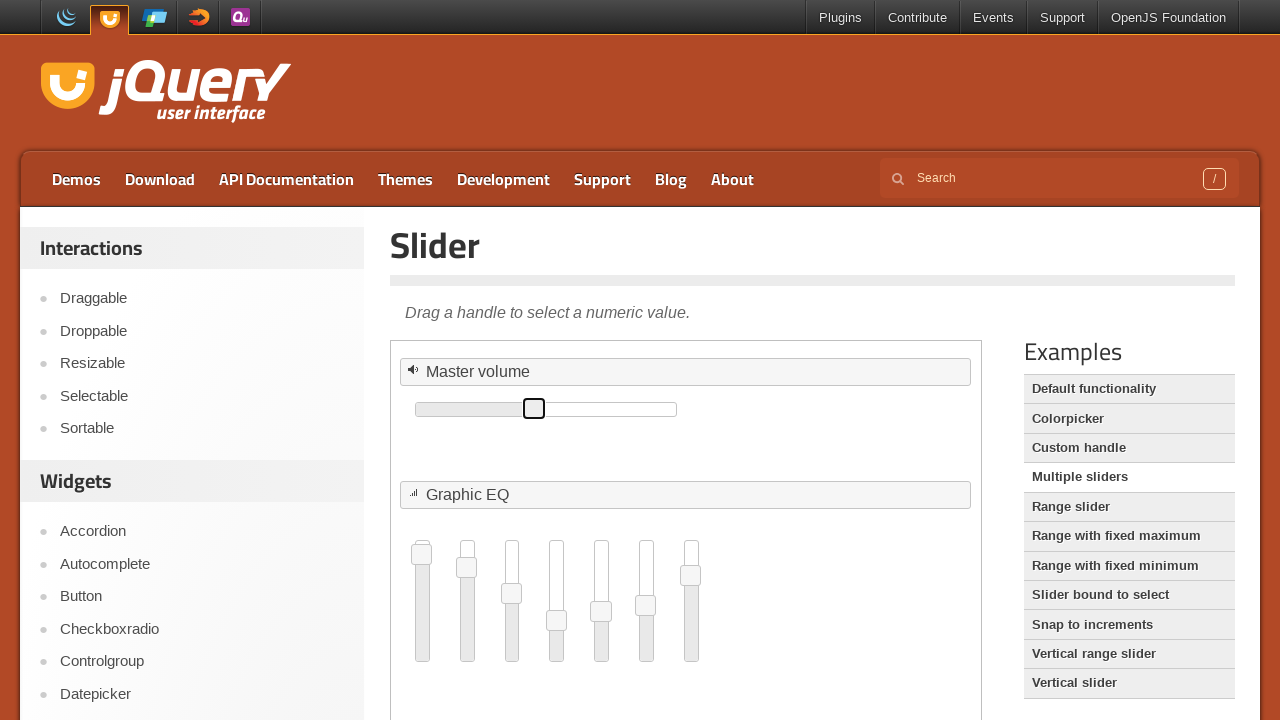

Moved mouse to first vertical slider center position at (512, 594)
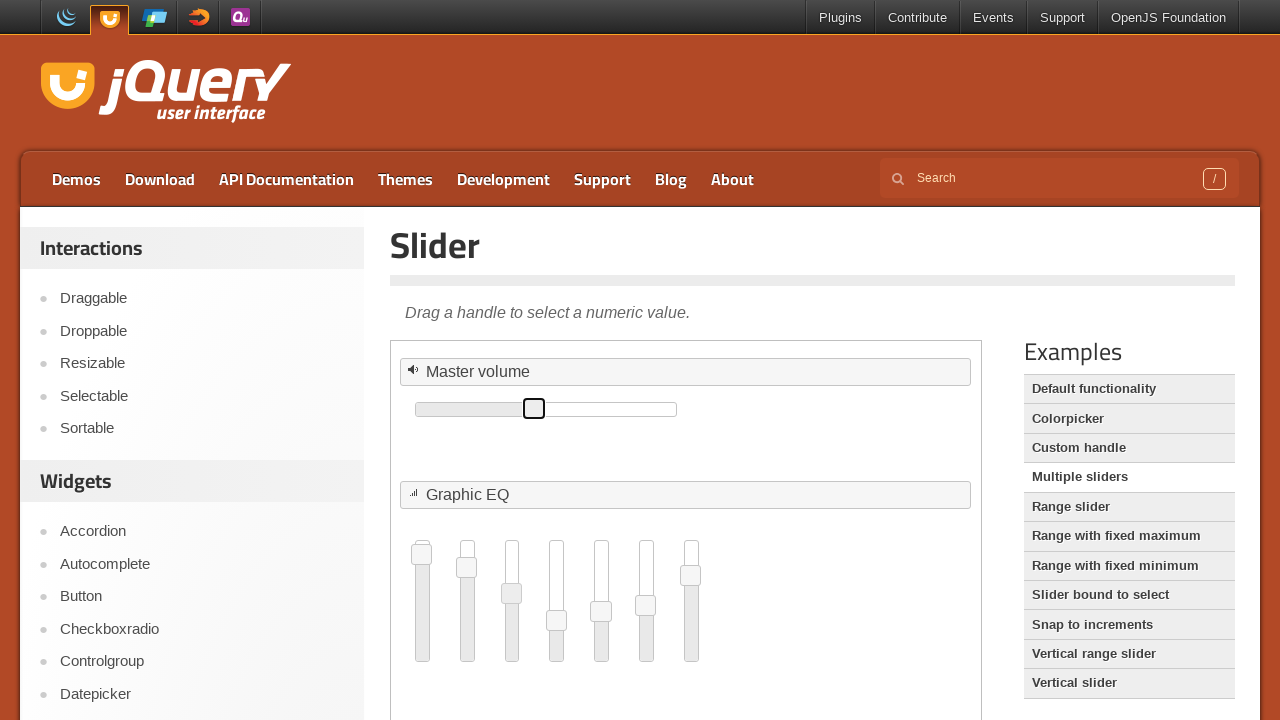

Pressed mouse button down on first vertical slider at (512, 594)
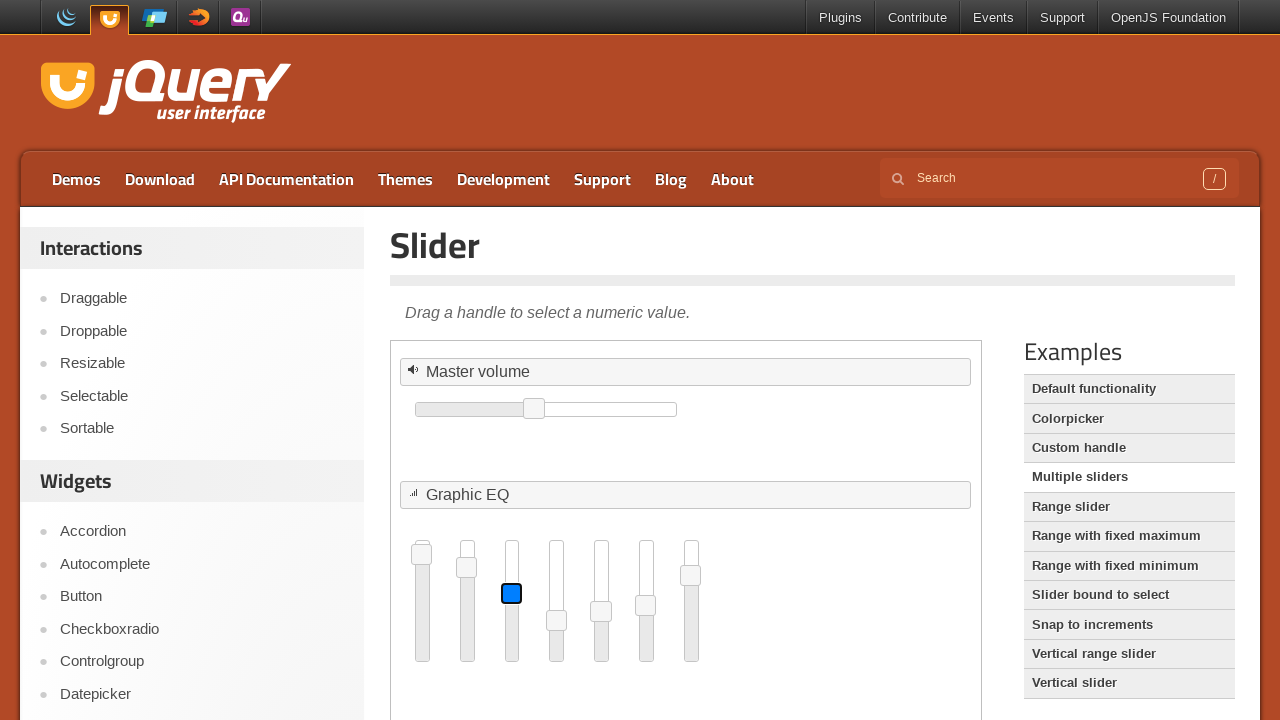

Dragged first vertical slider 50 pixels down at (512, 644)
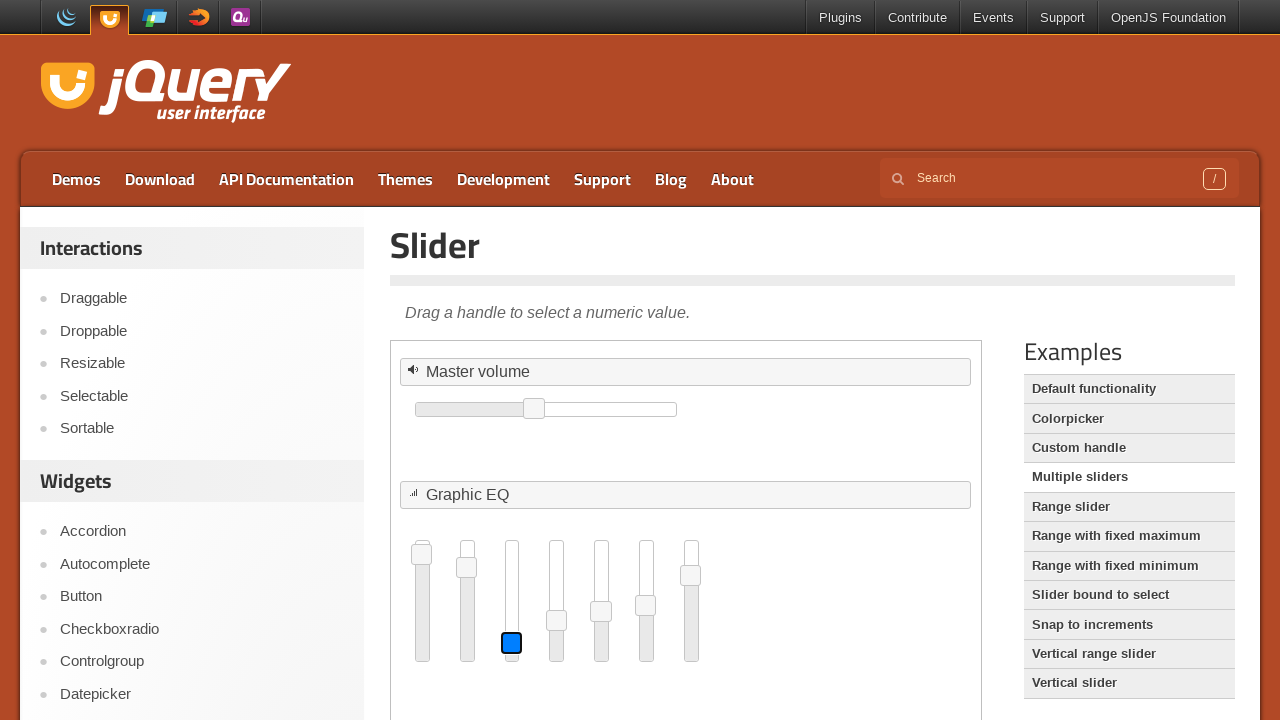

Released mouse button on first vertical slider at (512, 644)
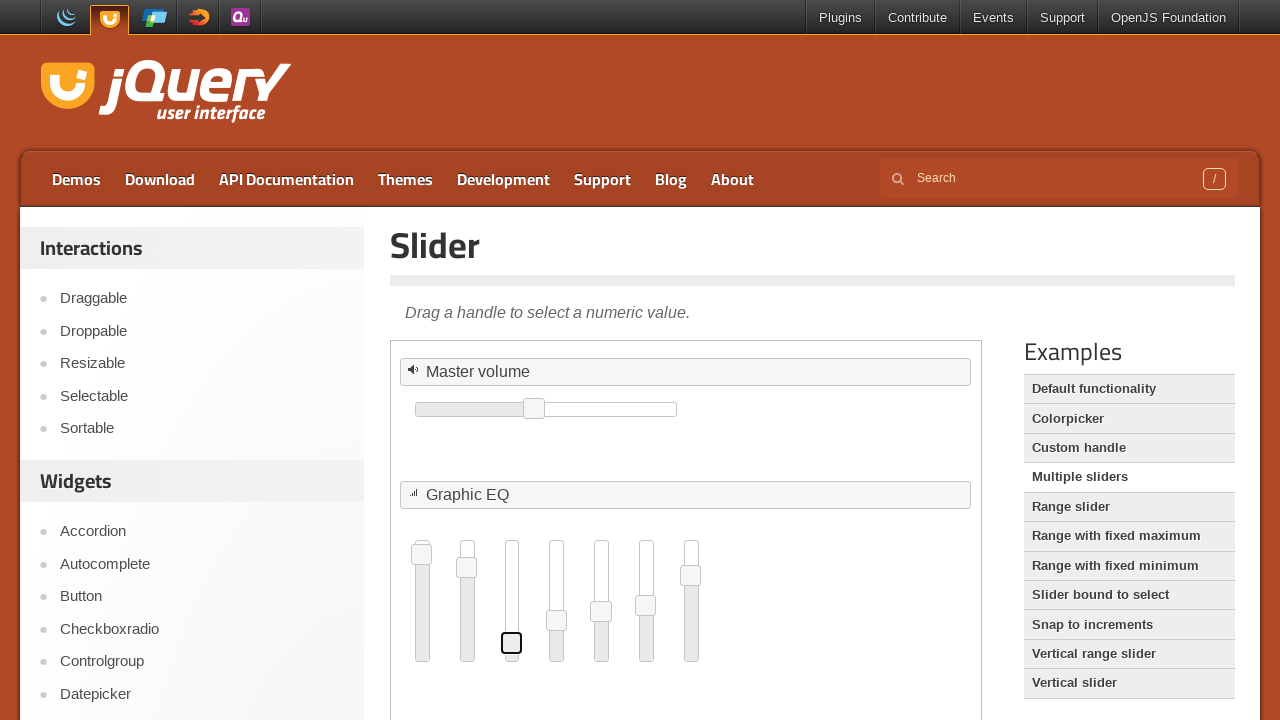

Located second vertical slider
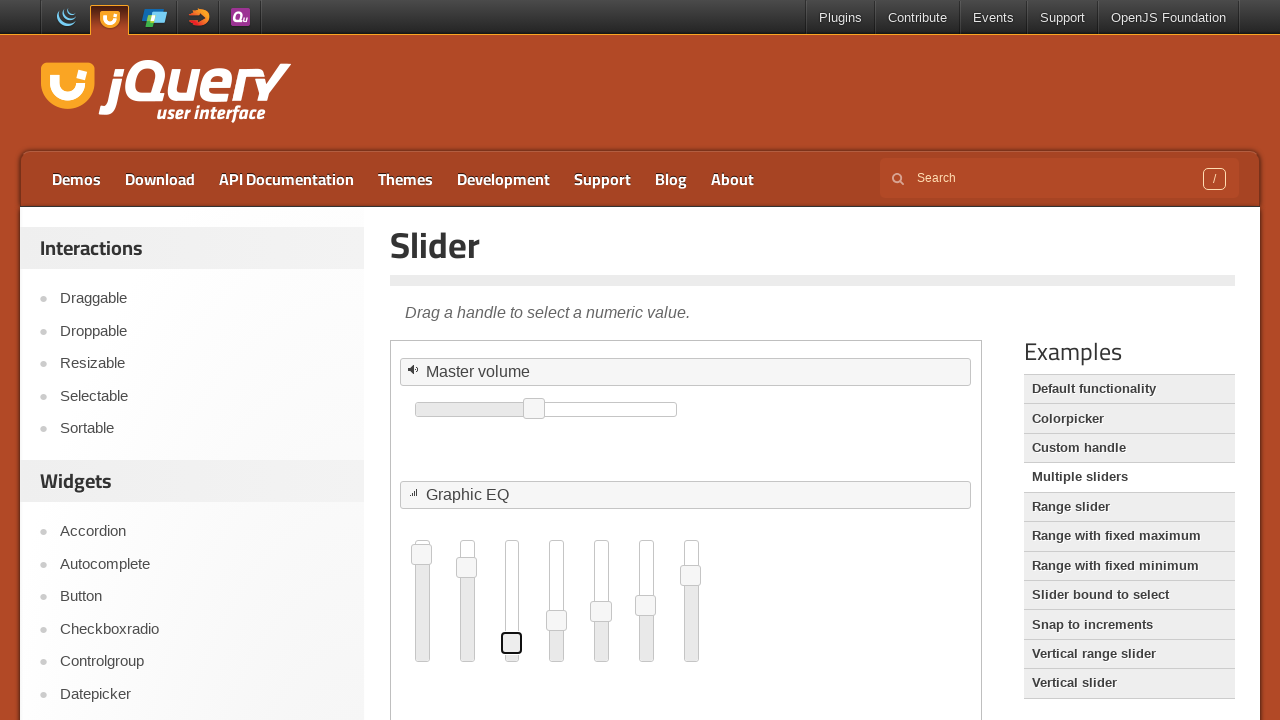

Got bounding box of second vertical slider
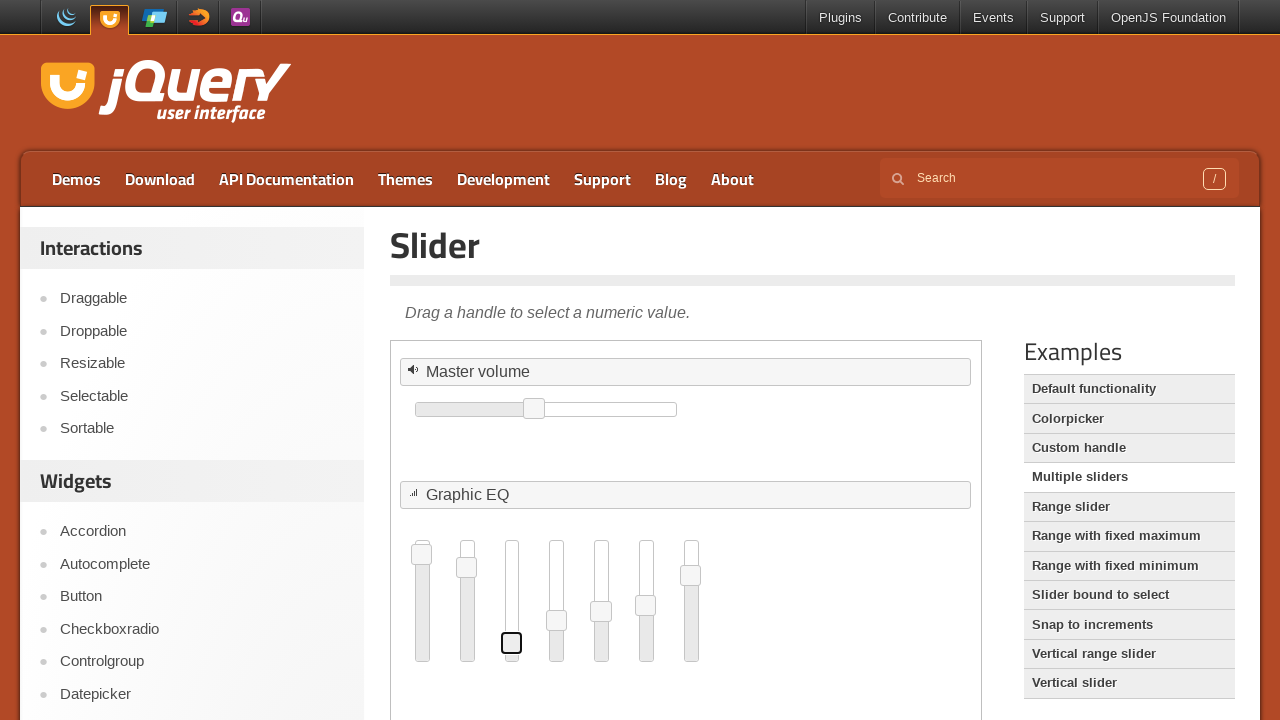

Moved mouse to second vertical slider center position at (601, 612)
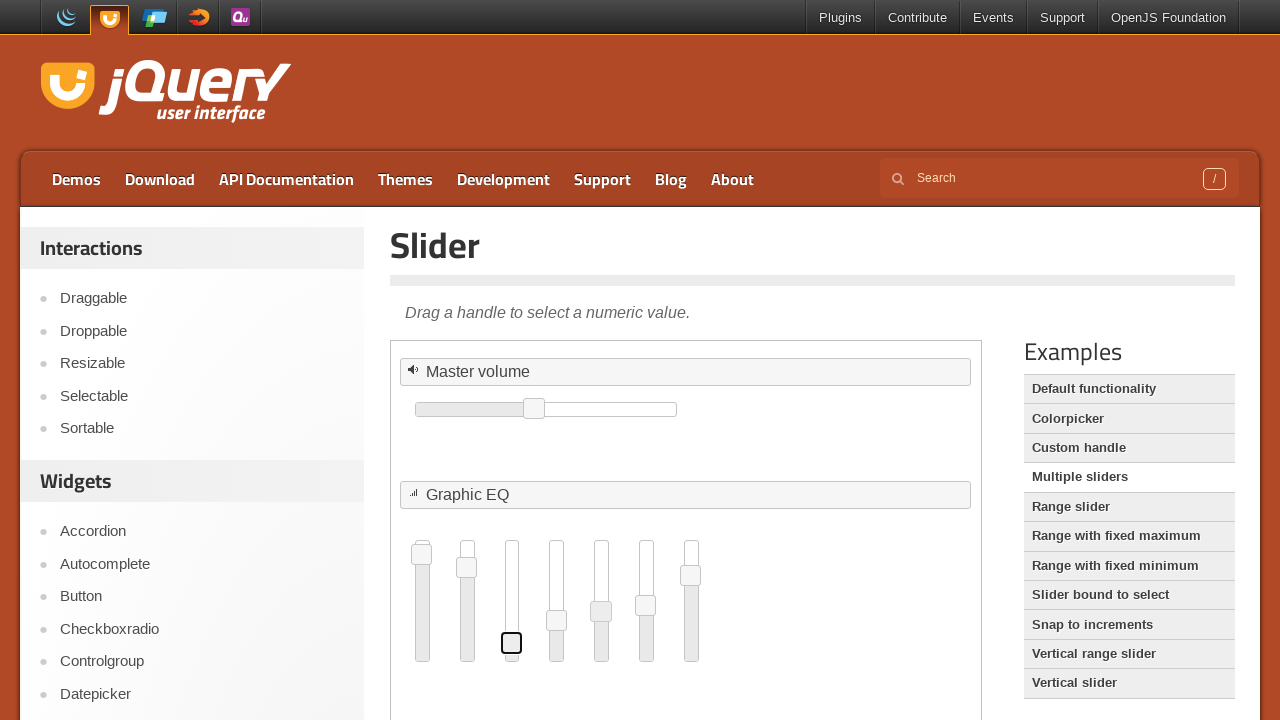

Pressed mouse button down on second vertical slider at (601, 612)
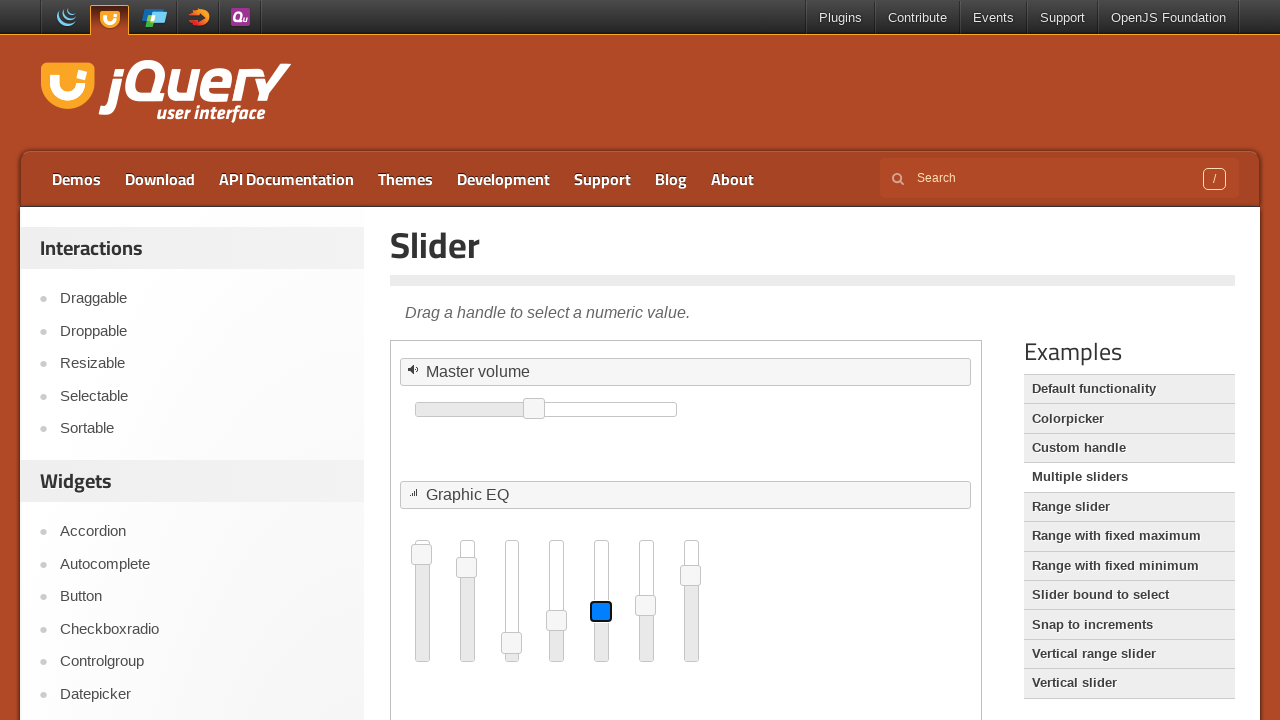

Dragged second vertical slider 50 pixels up at (601, 562)
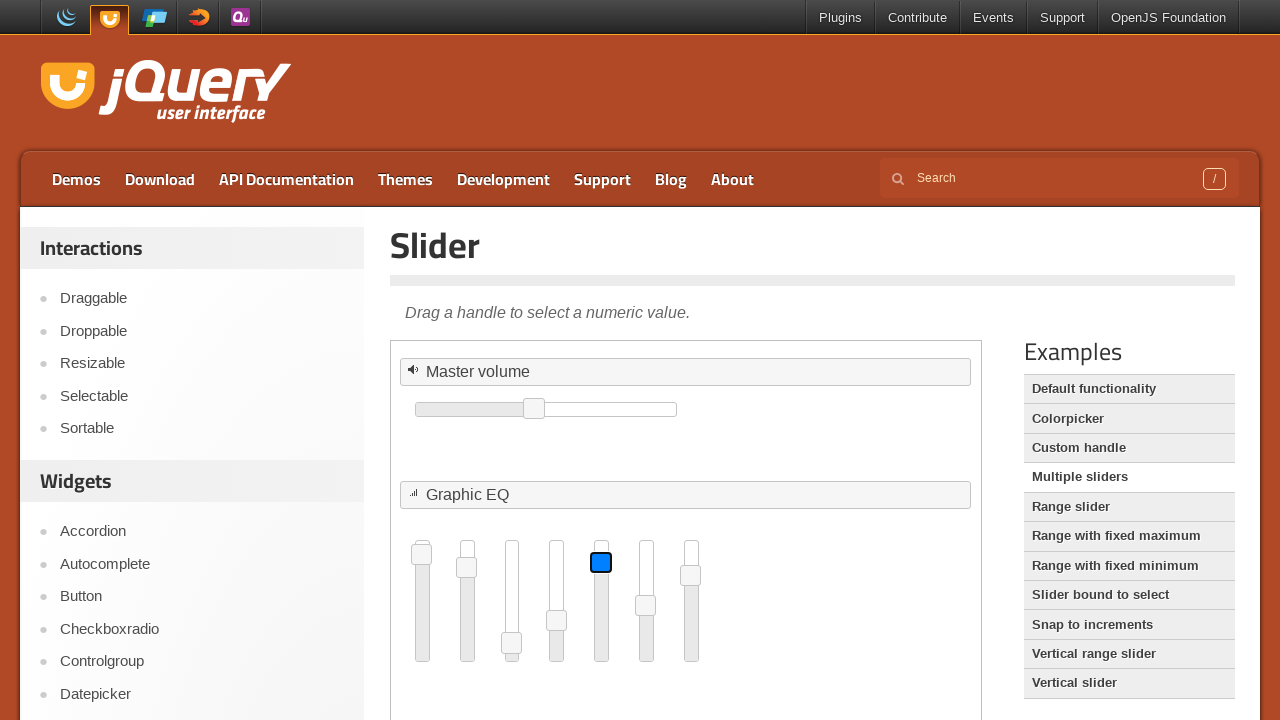

Released mouse button on second vertical slider at (601, 562)
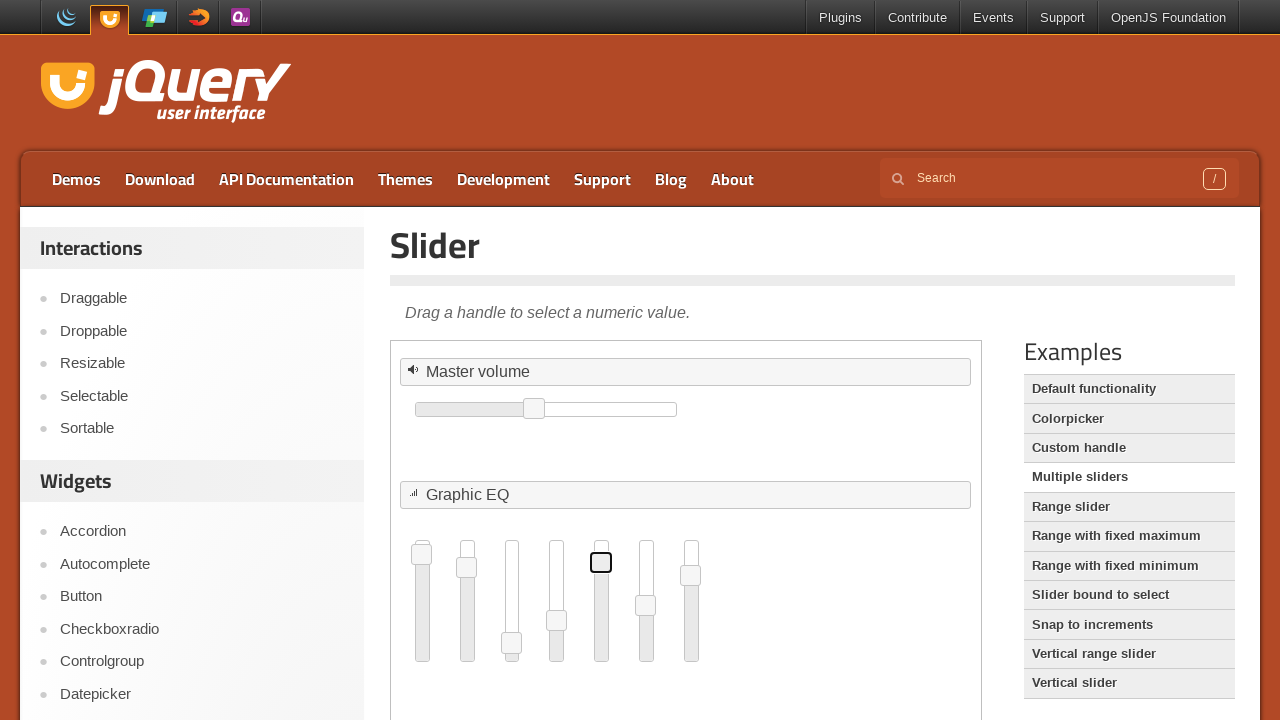

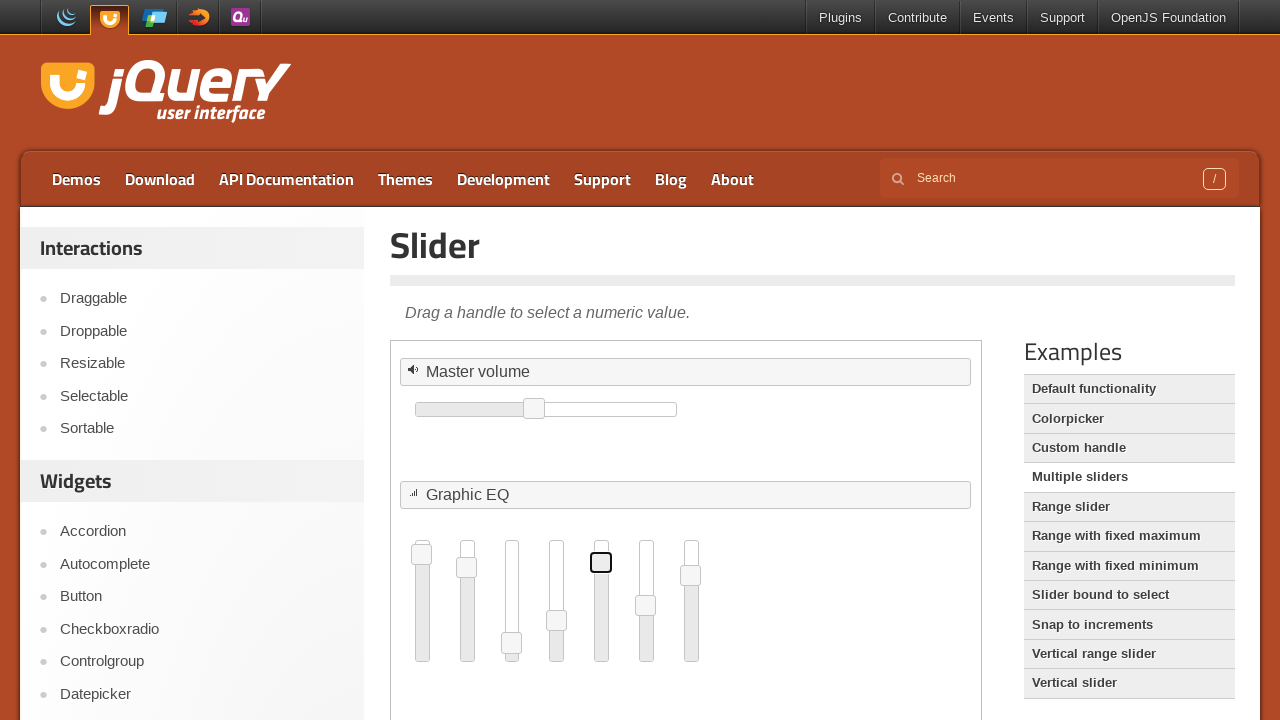